Tests dropdown menu functionality by selecting Option 3 from the dropdown list

Starting URL: https://hardik-baraiya.github.io/resolver-assessment/index.html

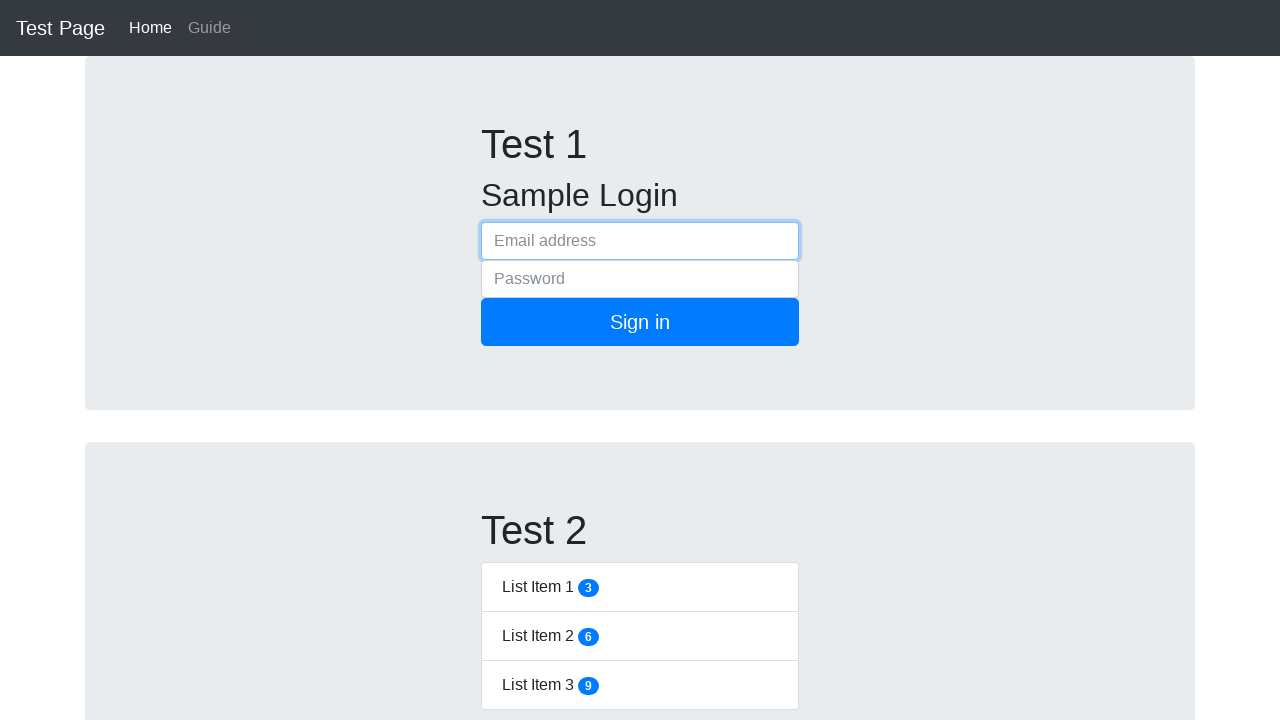

Clicked dropdown menu button to open menu at (532, 360) on #dropdownMenuButton
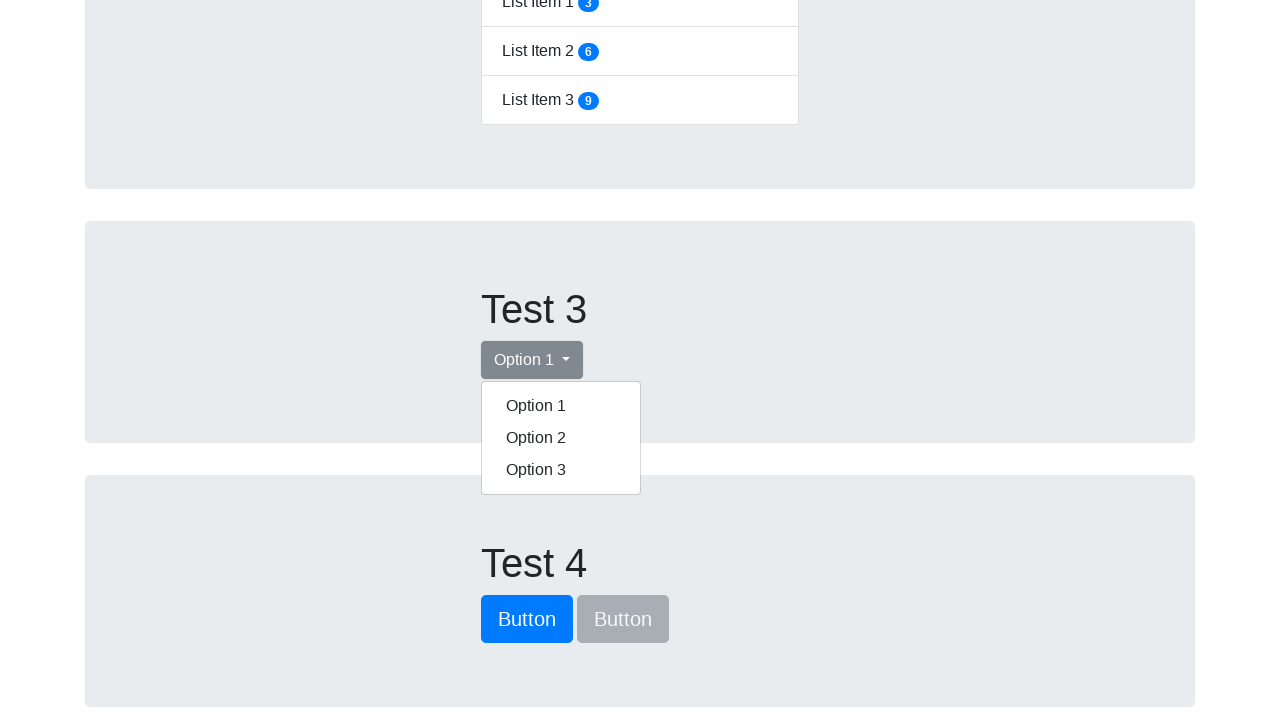

Selected Option 3 from dropdown list at (561, 470) on xpath=//a[contains(text(),'Option 3')]
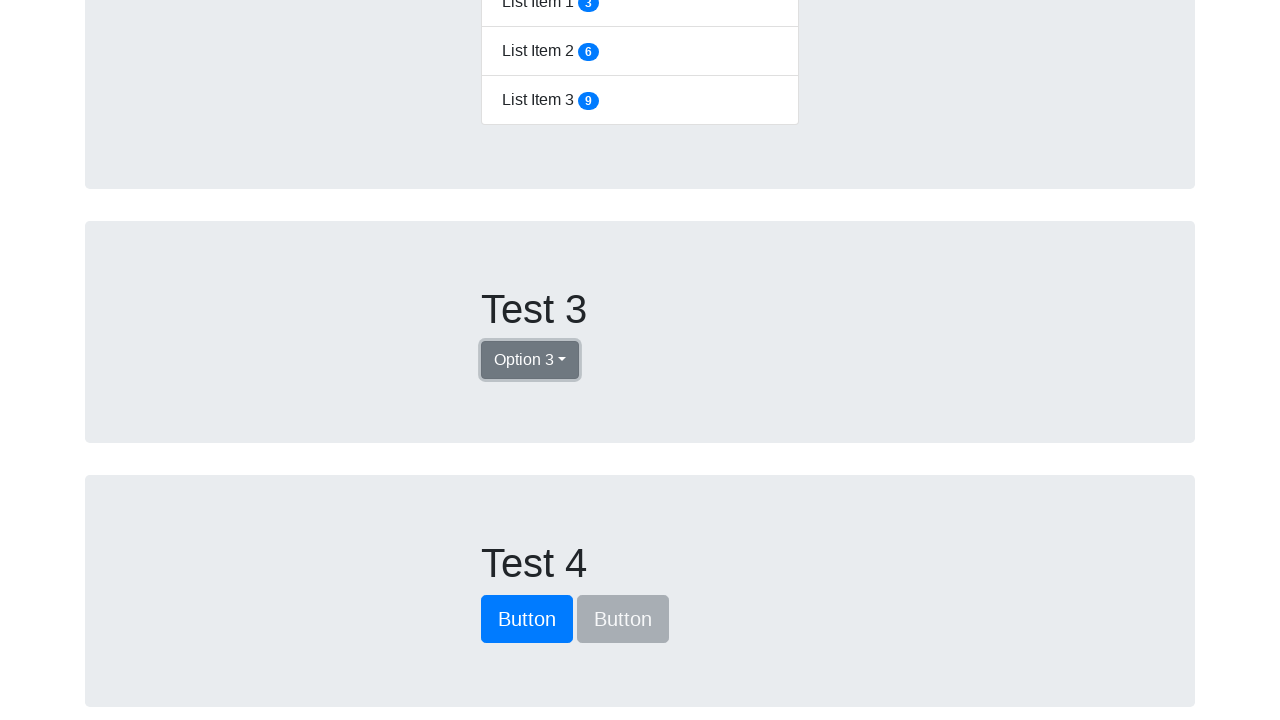

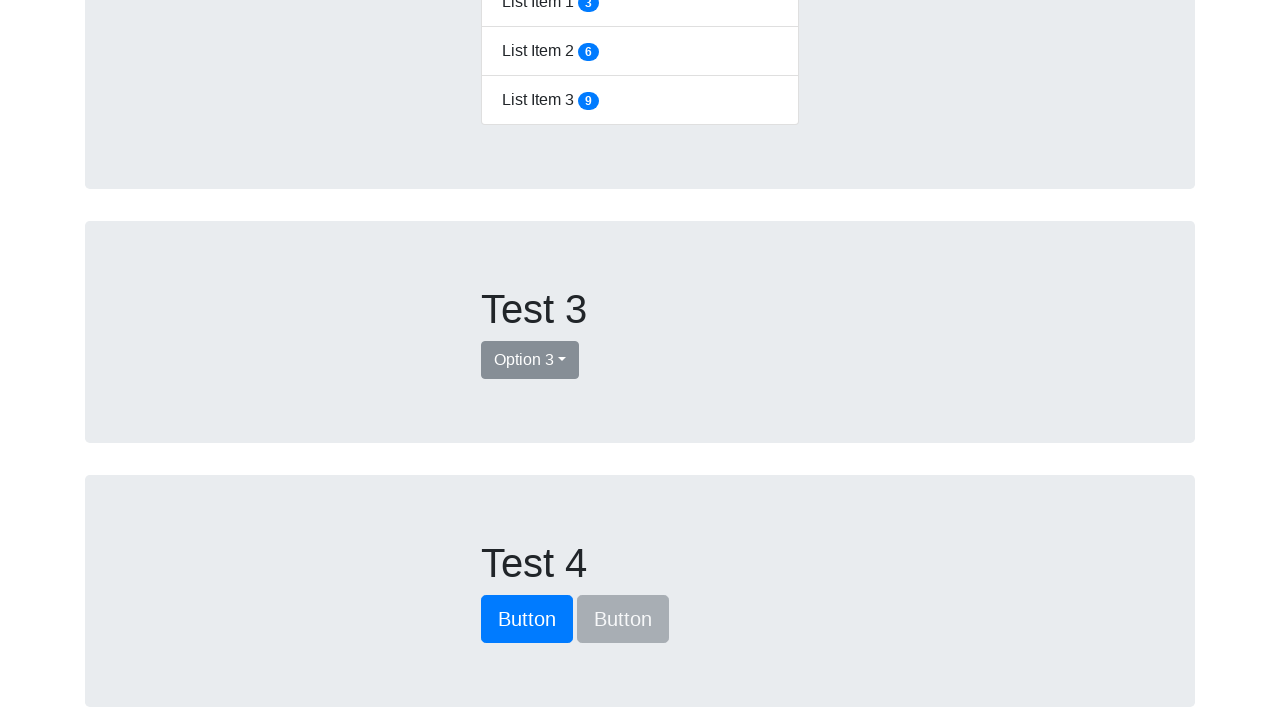